Waits for price to reach $100, then books and solves a mathematical challenge by calculating log(abs(12*sin(x))) where x is extracted from the page

Starting URL: http://suninjuly.github.io/explicit_wait2.html

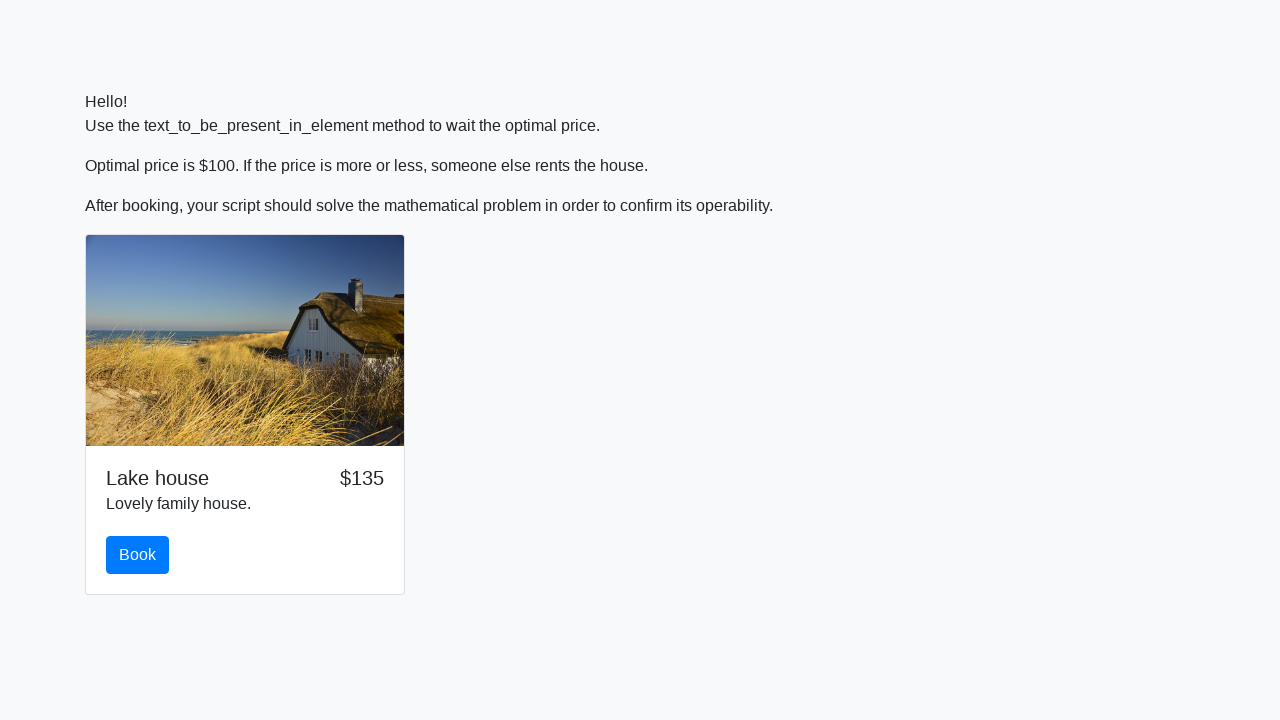

Waited for price to reach $100
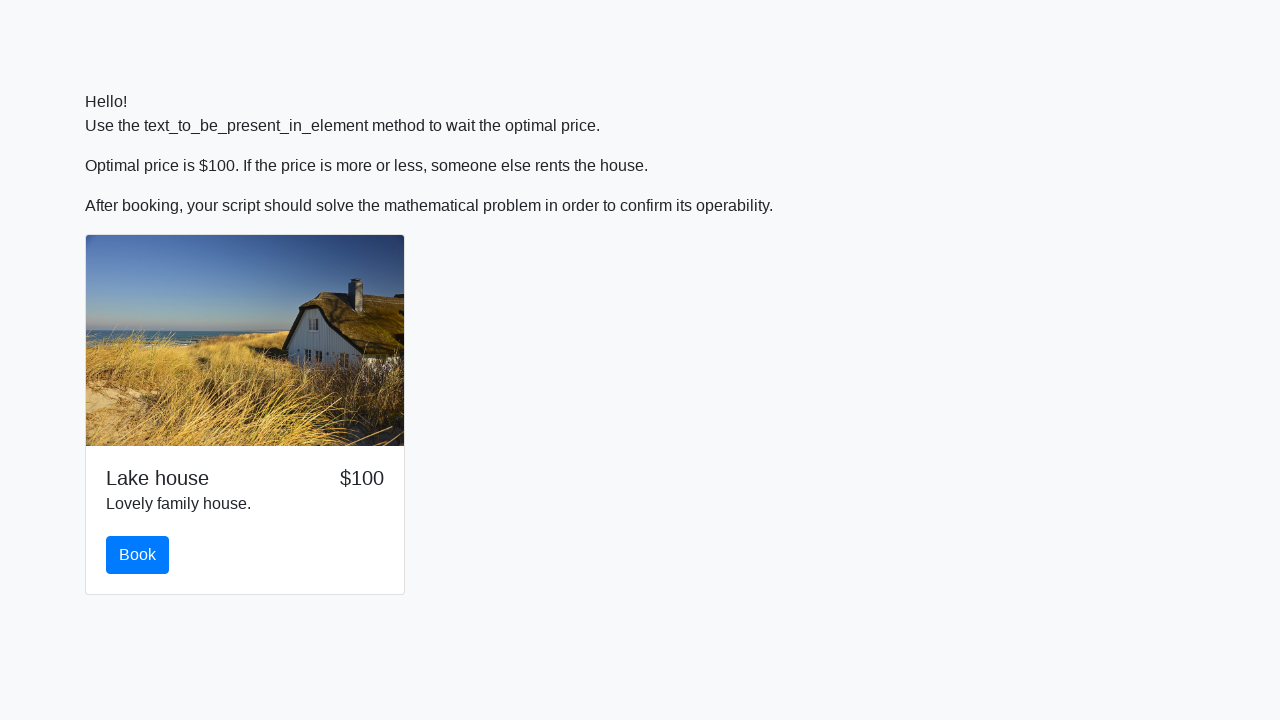

Clicked the book button at (138, 555) on #book
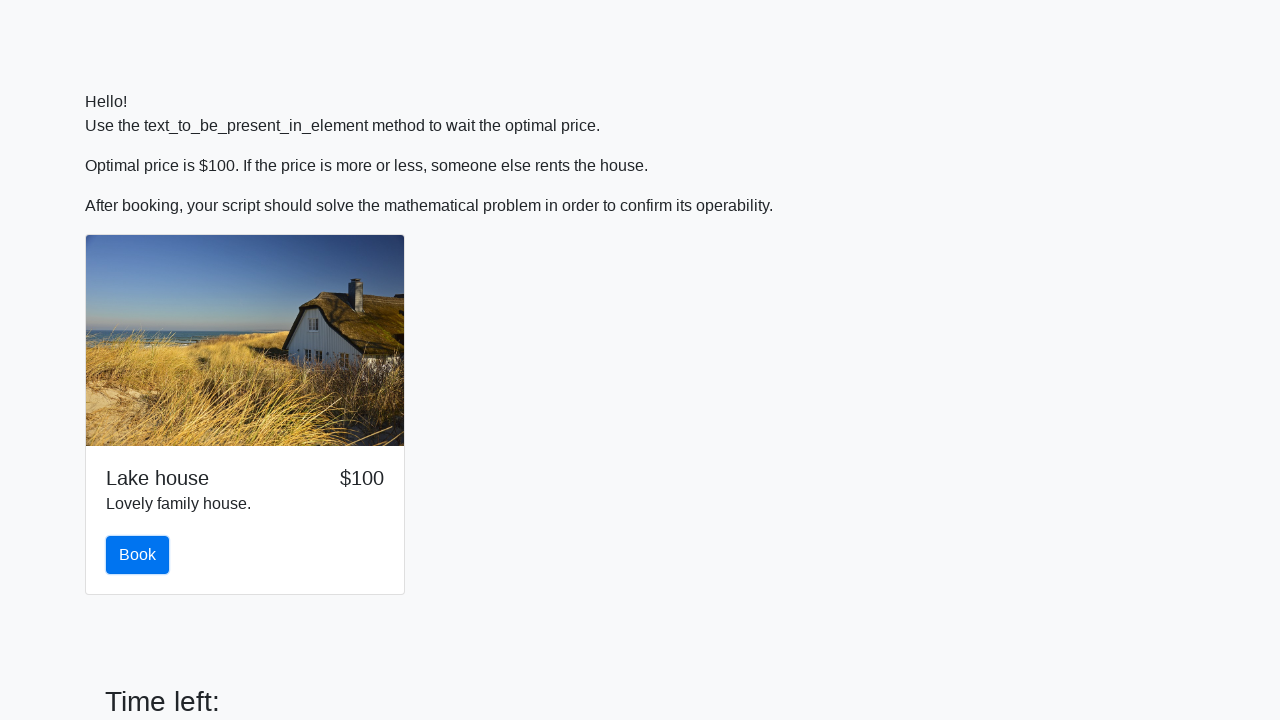

Extracted x value from the page
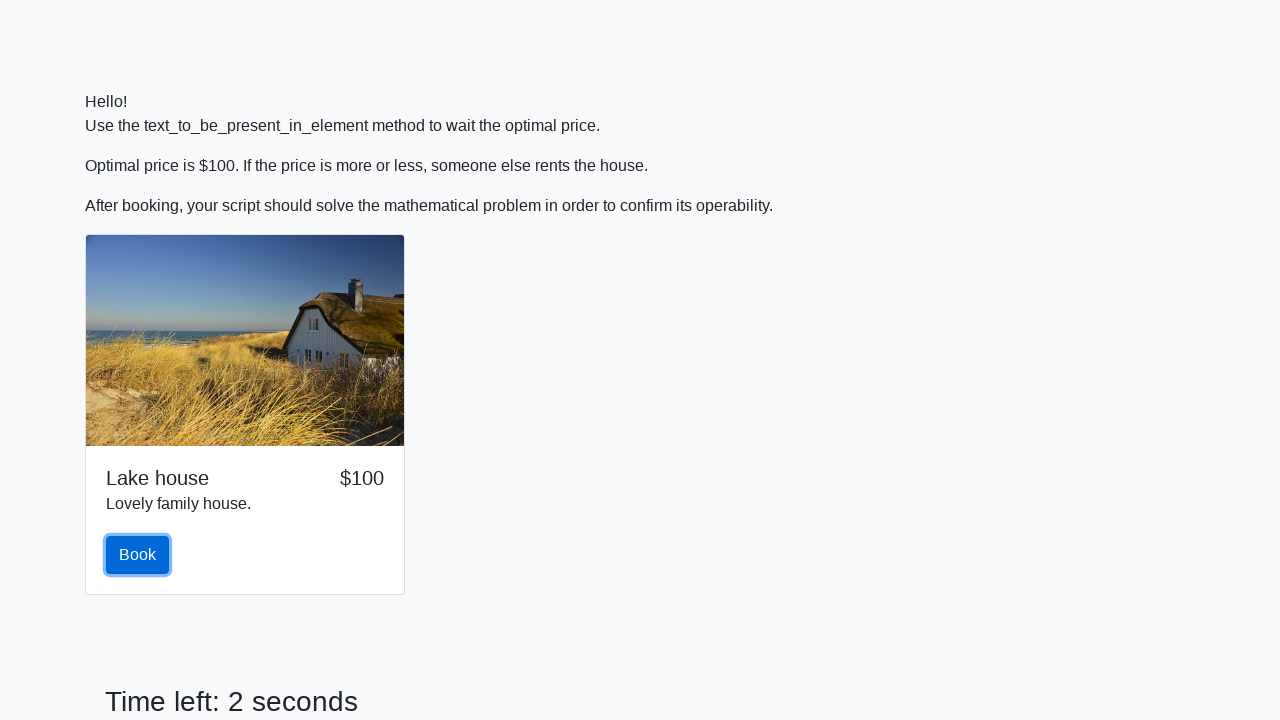

Converted x value to integer: 621
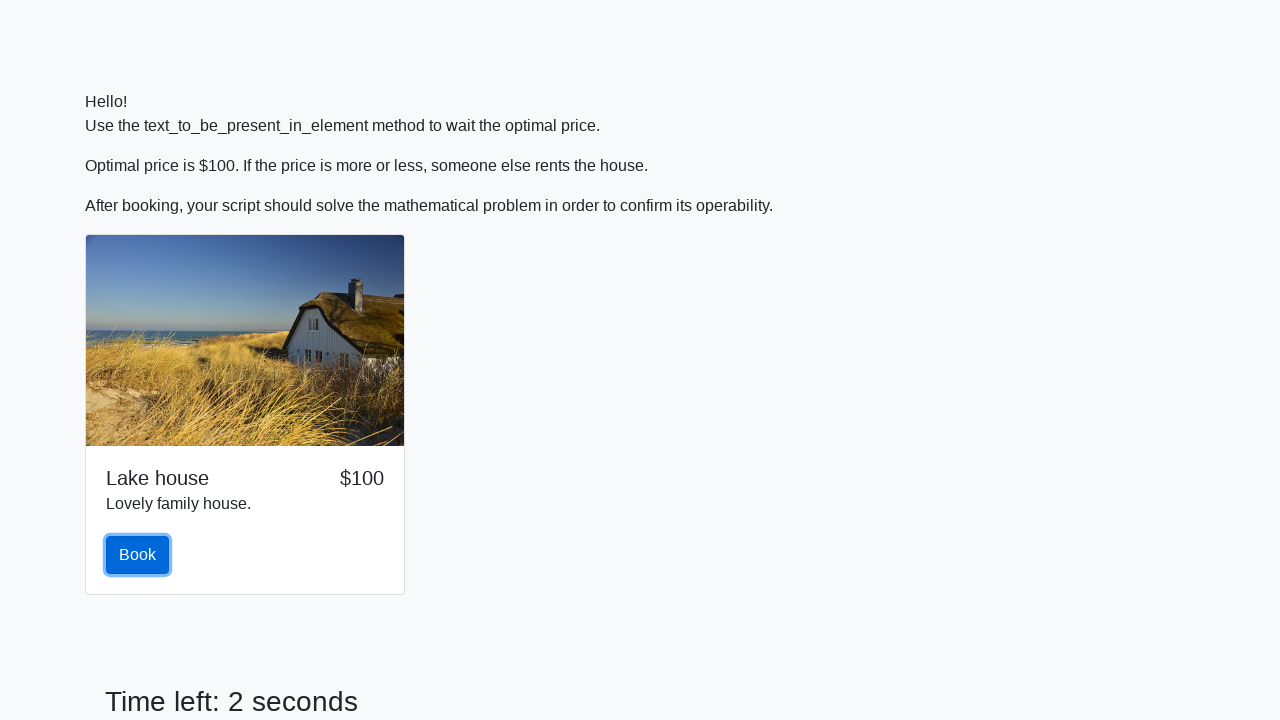

Calculated log(abs(12*sin(621))) = 2.3341286966427885
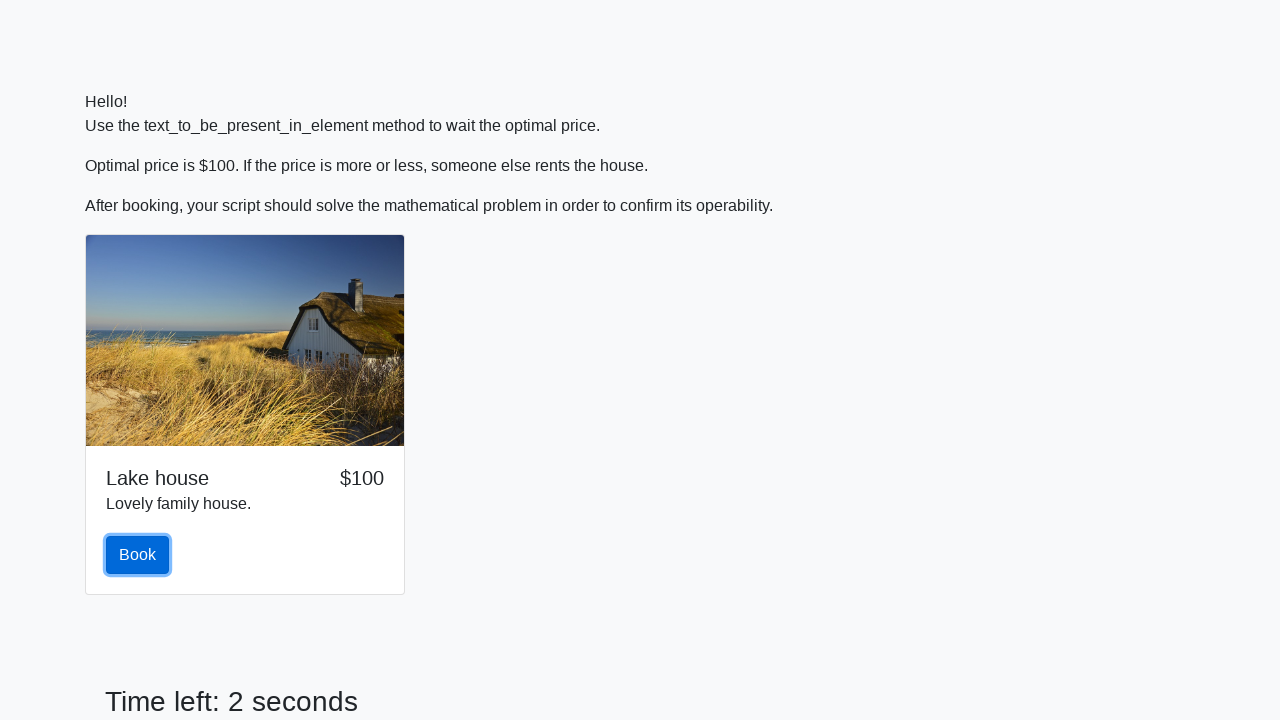

Filled answer field with calculated value: 2.3341286966427885 on #answer
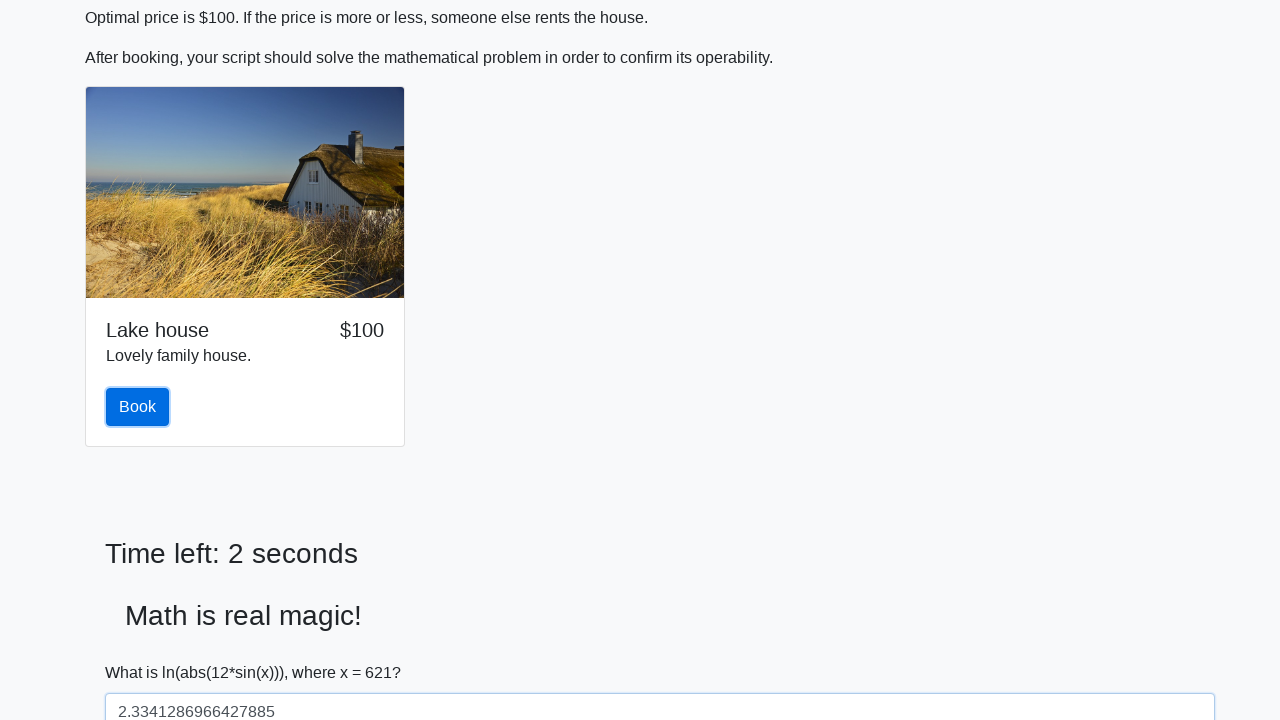

Clicked solve button to submit the answer at (143, 651) on #solve
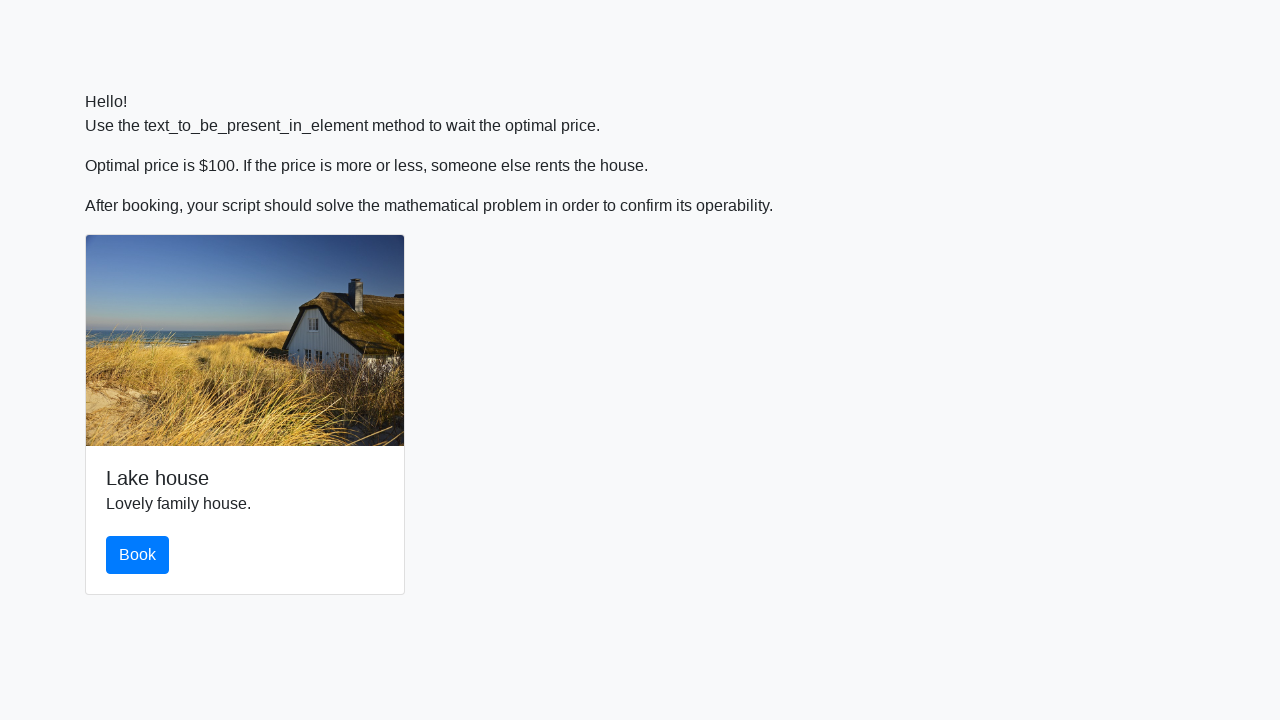

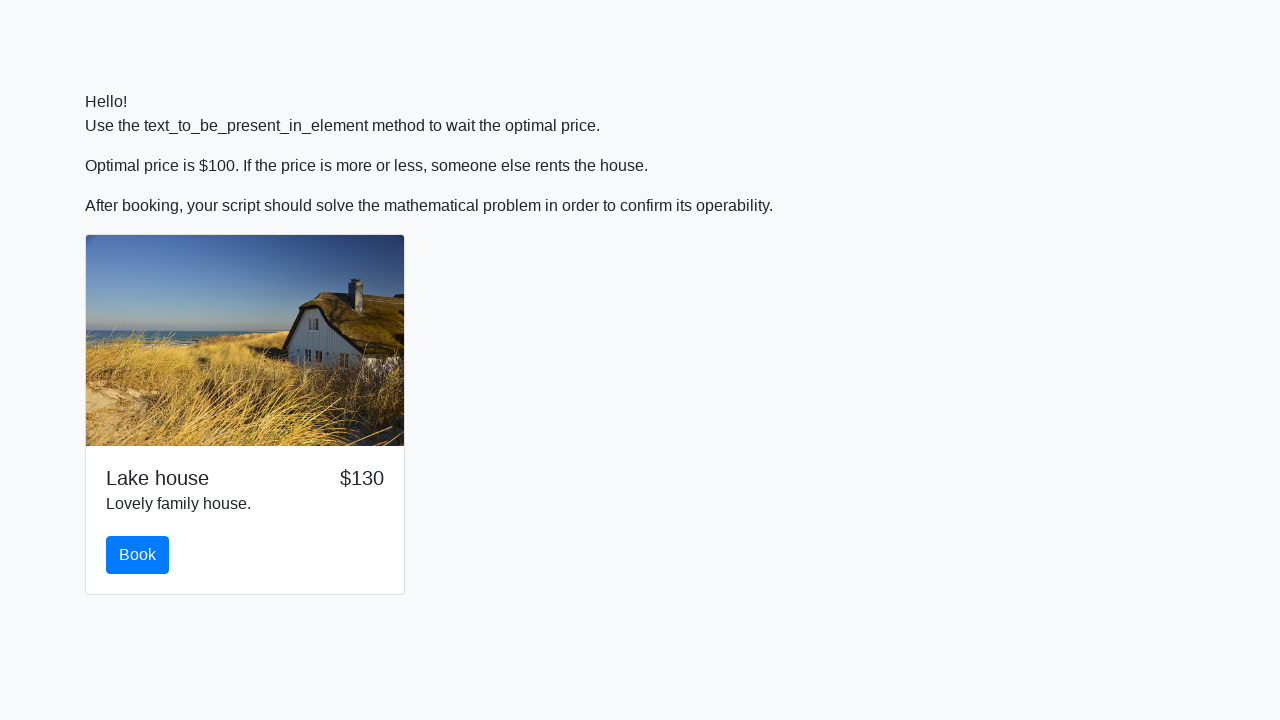